Tests auto-suggestion dropdown functionality by typing a partial country name and selecting a matching option from the suggestions

Starting URL: https://rahulshettyacademy.com/dropdownsPractise/

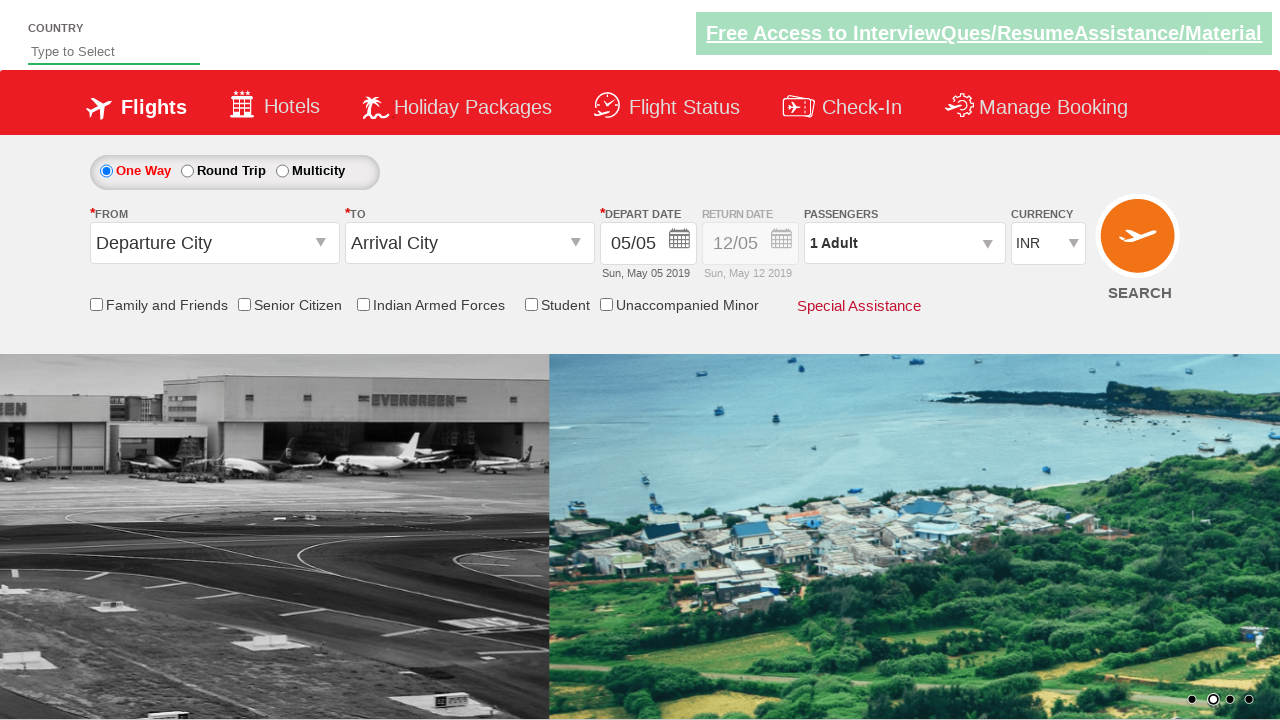

Typed 'ind' in autosuggest field to trigger dropdown on #autosuggest
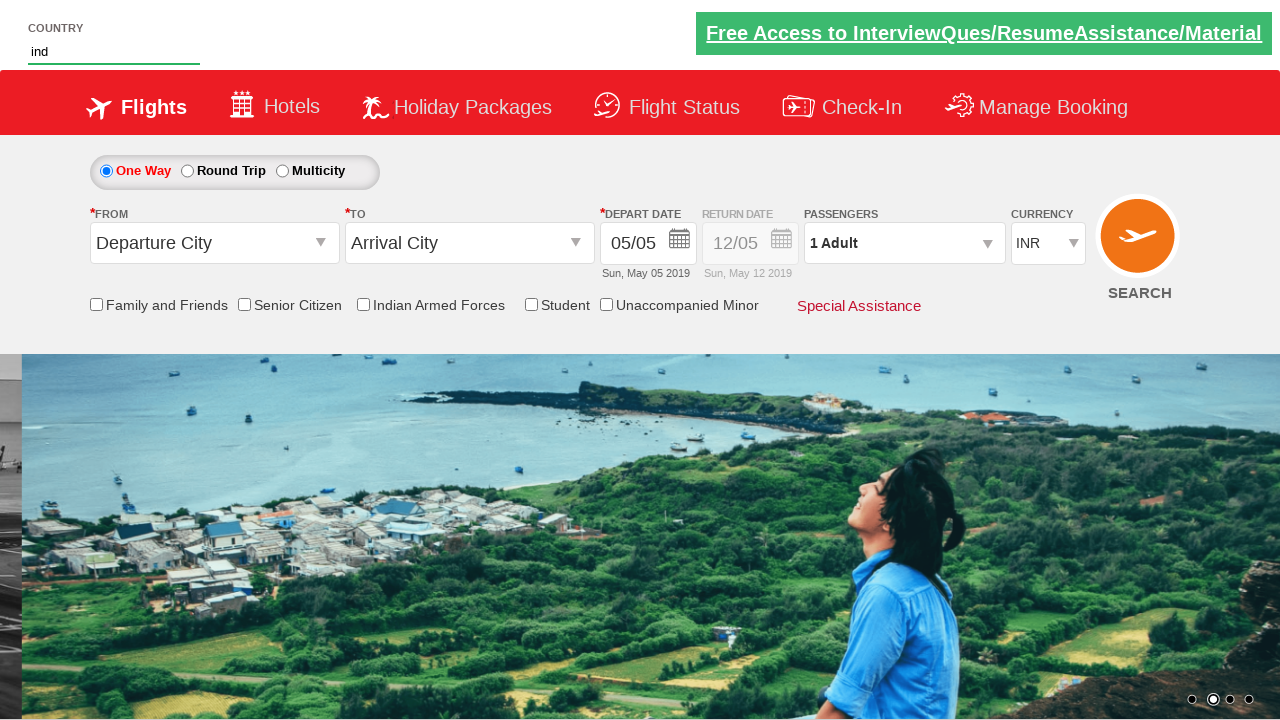

Auto-suggestion dropdown appeared with matching options
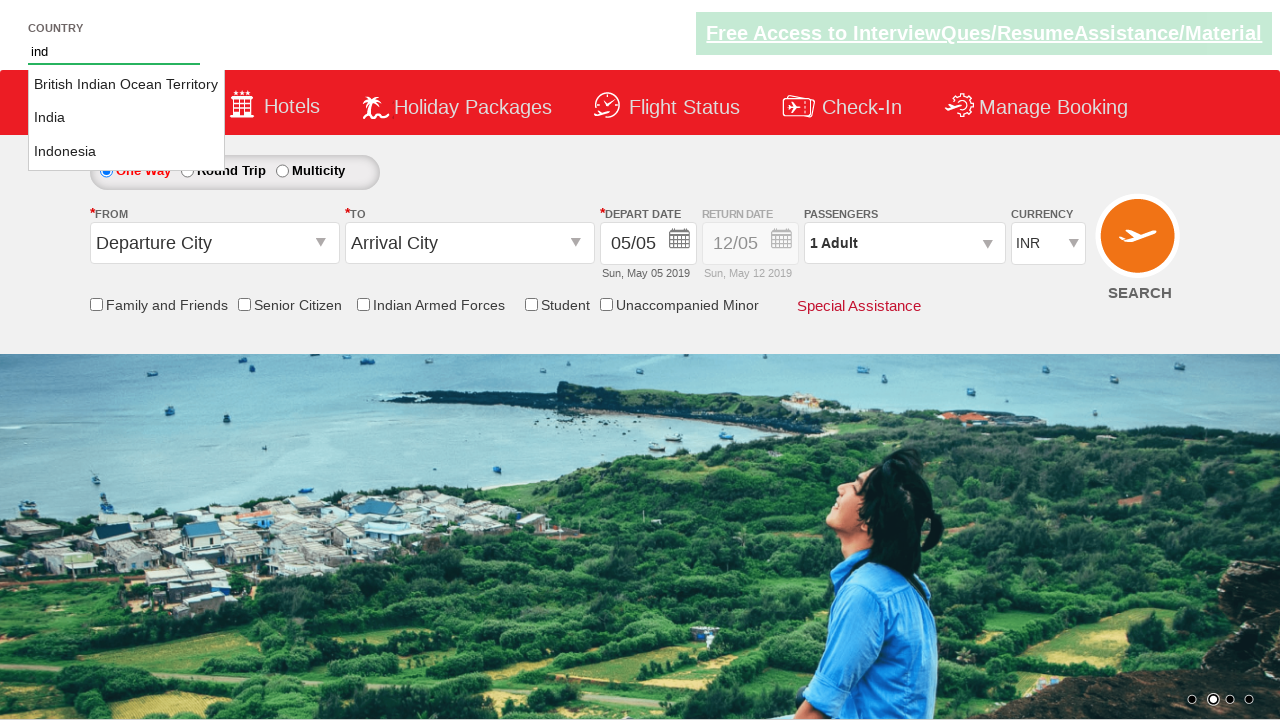

Selected 'India' from the auto-suggestion dropdown at (126, 118) on li.ui-menu-item a:text-is('India')
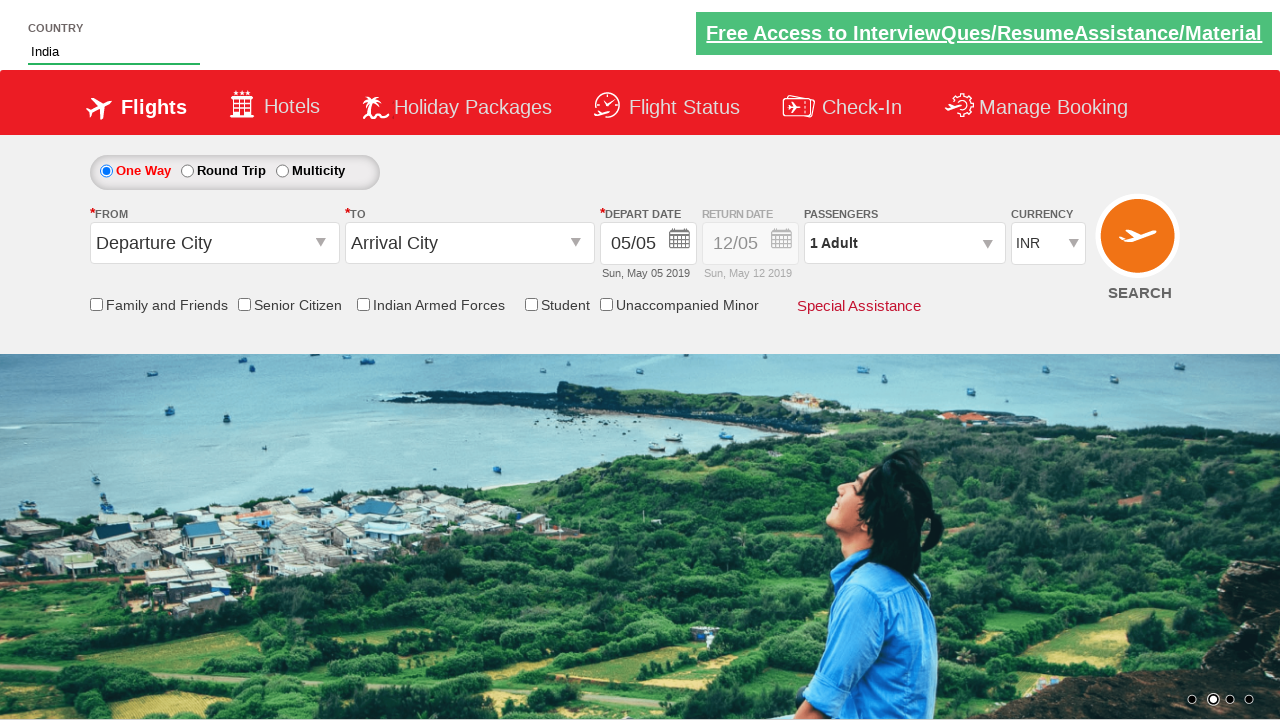

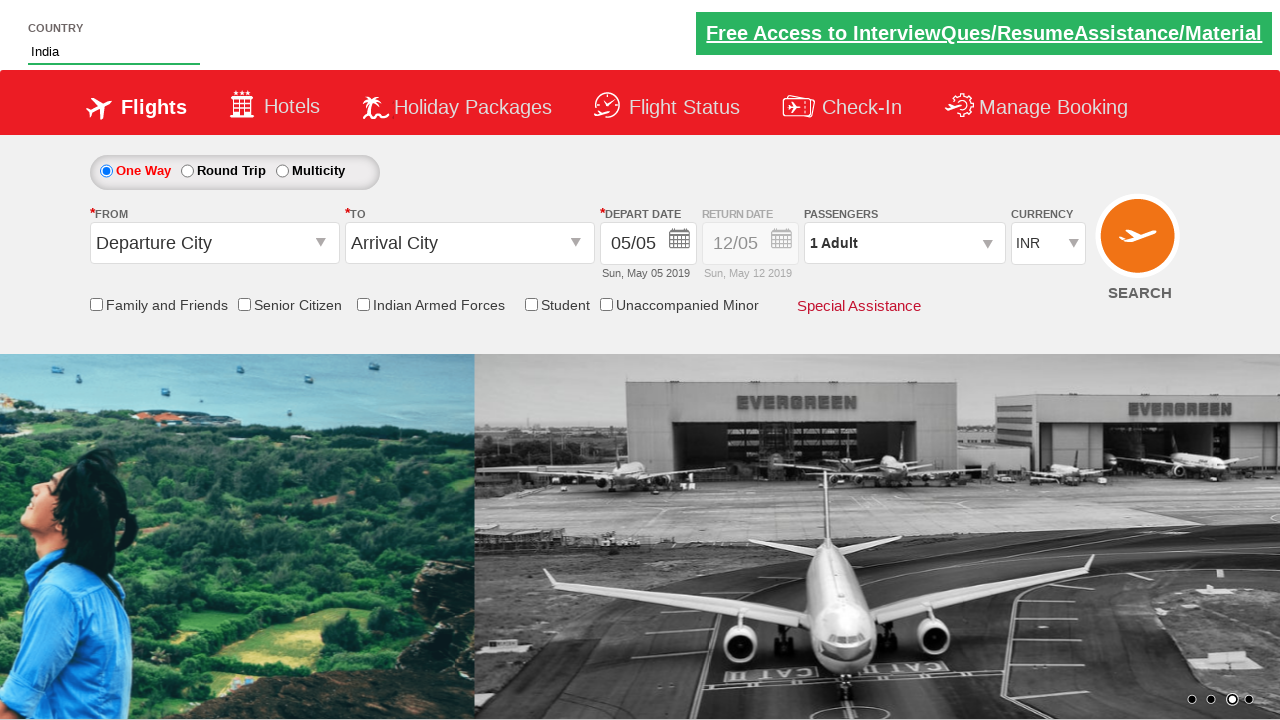